Tests JavaScript prompt handling by clicking the prompt button, entering text, accepting it, and verifying the input appears in the result

Starting URL: https://the-internet.herokuapp.com/javascript_alerts

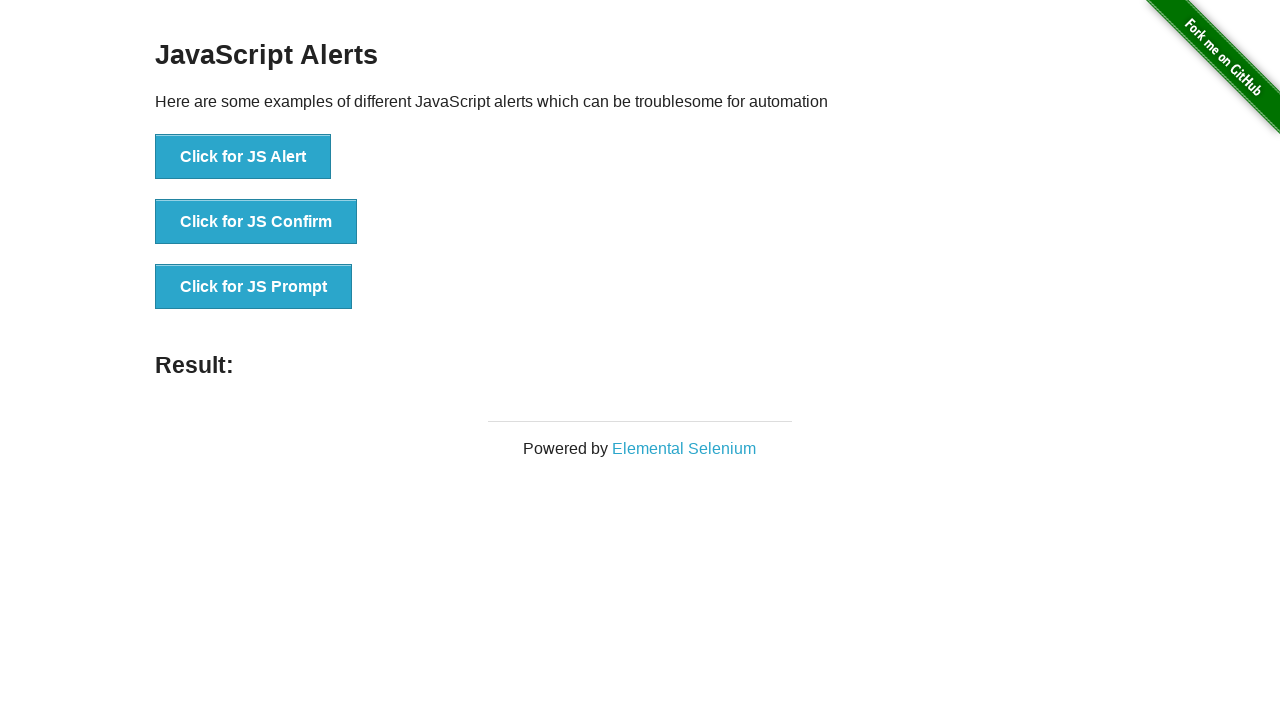

Set up dialog handler to accept prompt with input text 'Test Selenium'
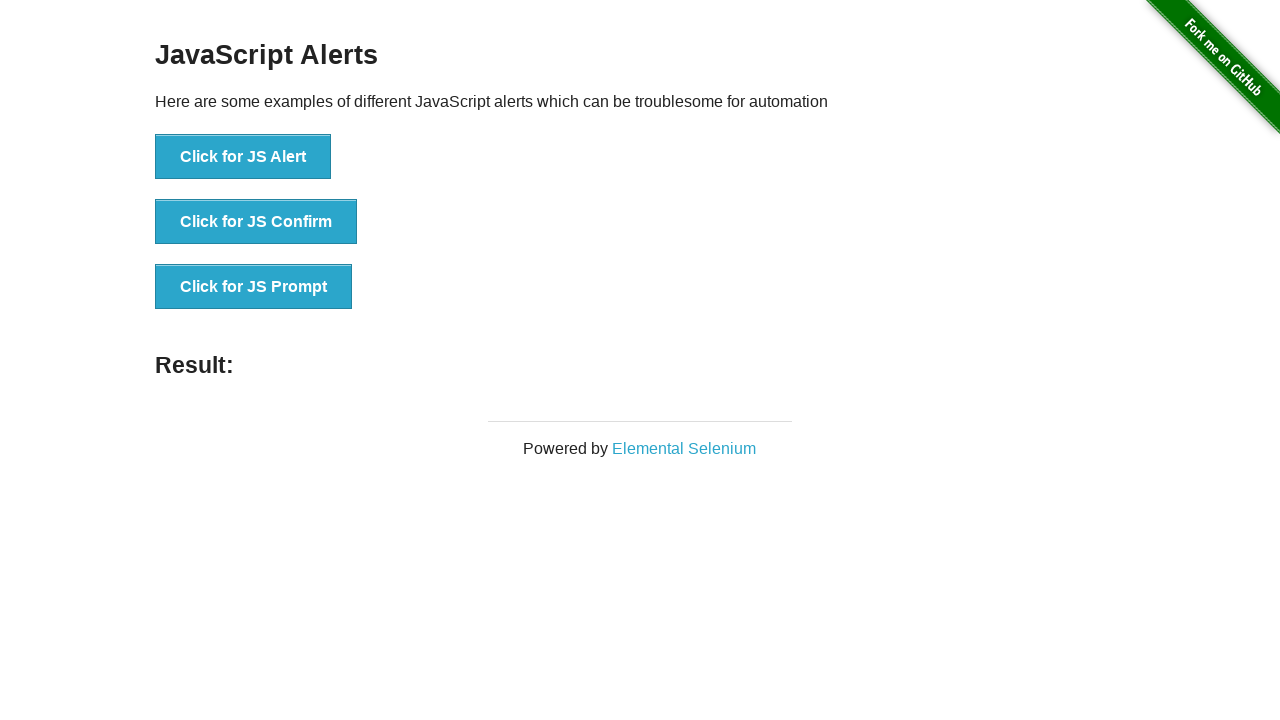

Clicked the JavaScript prompt button at (254, 287) on #content div ul li:nth-child(3) button
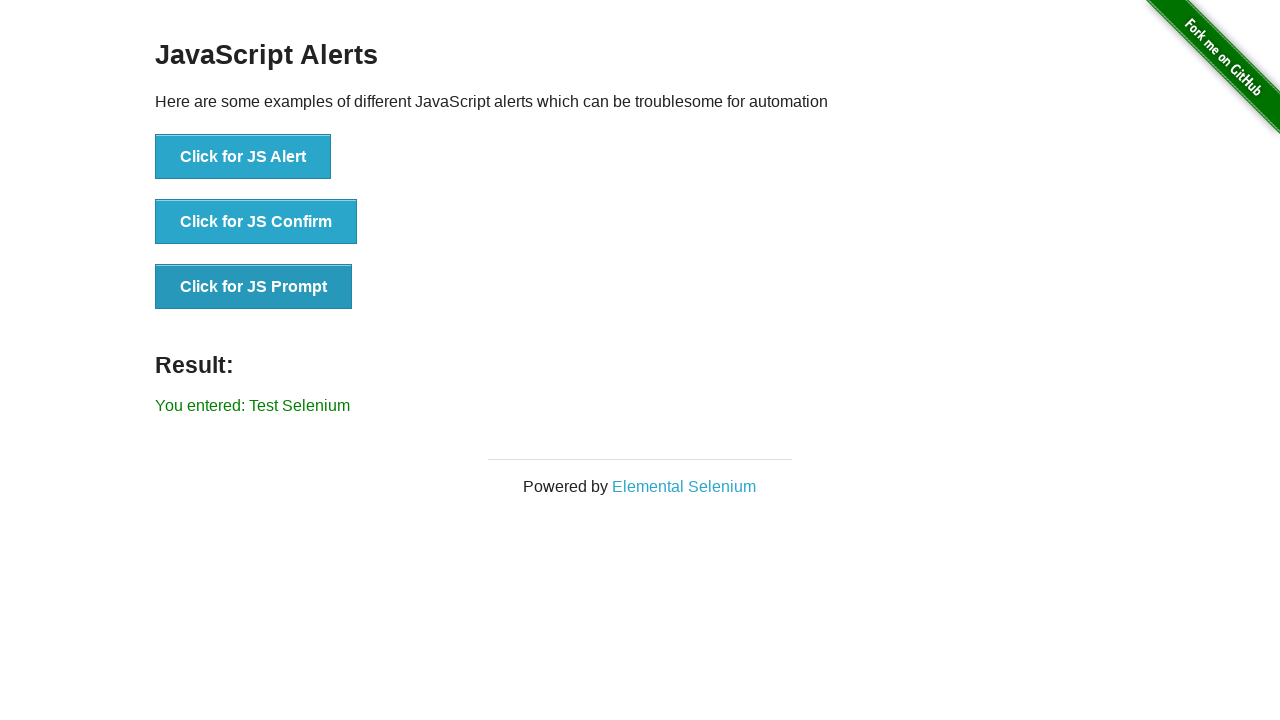

Result element loaded after prompt was accepted
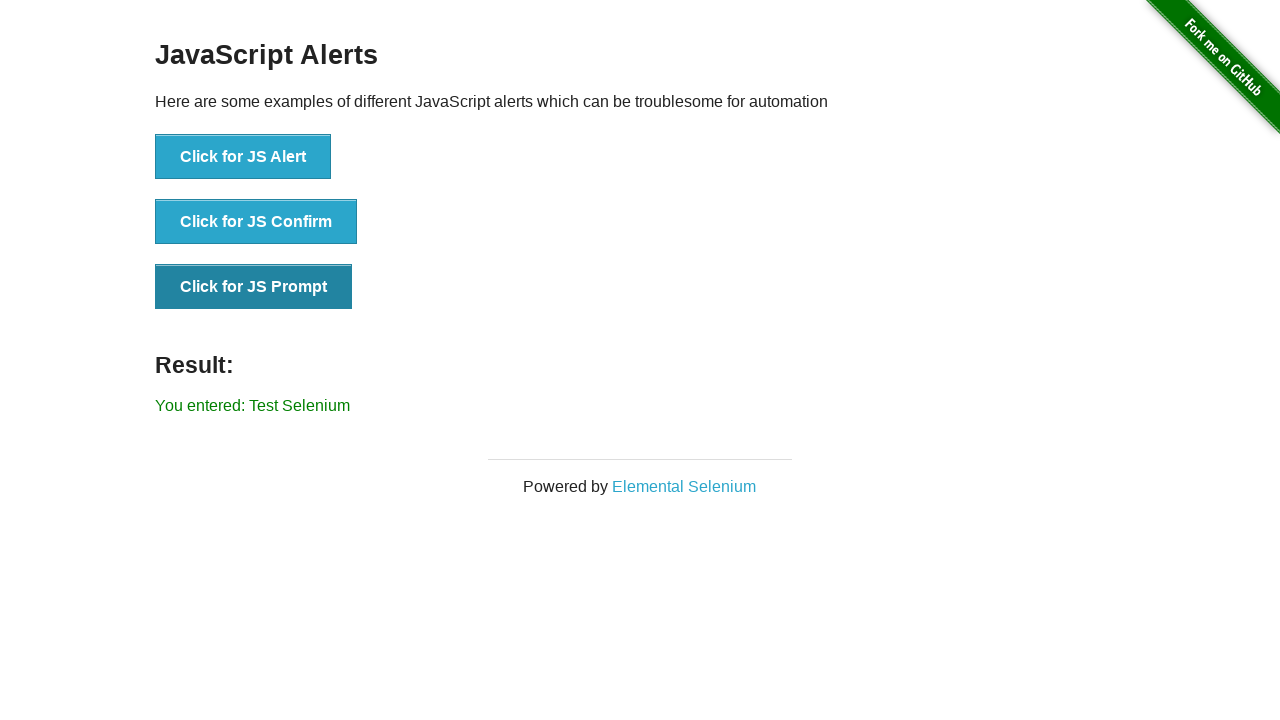

Retrieved result text content
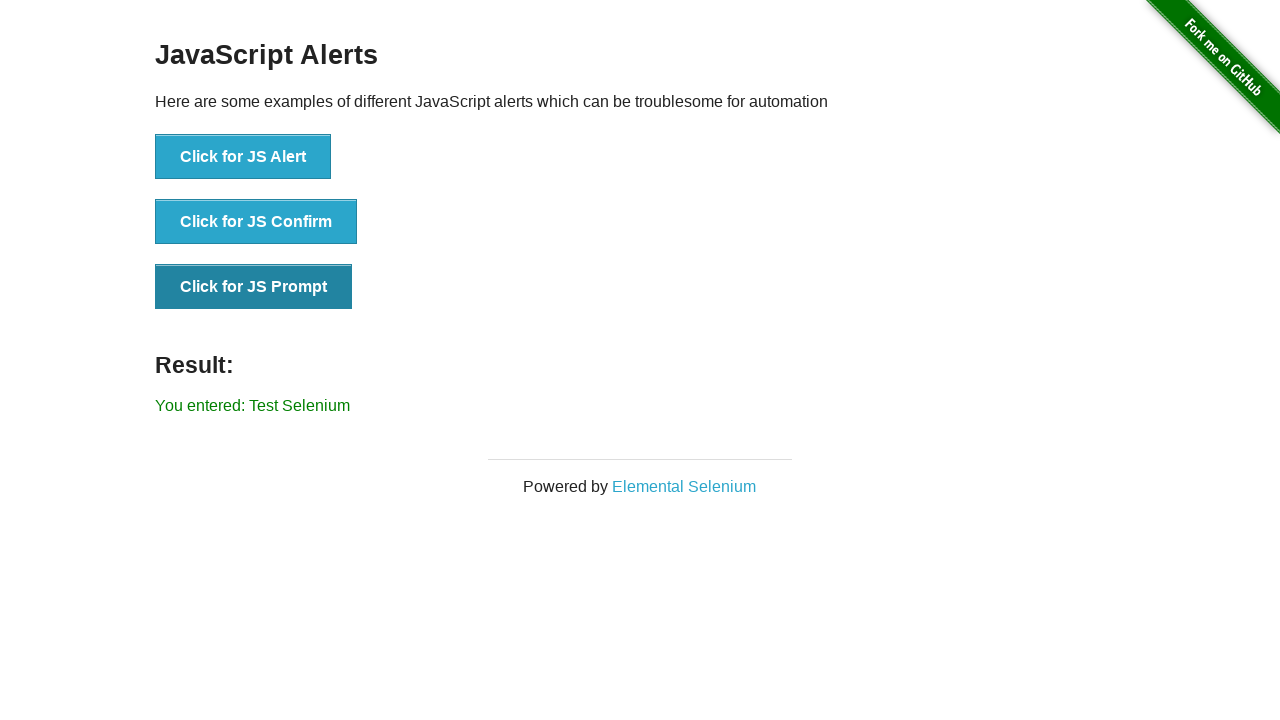

Verified that input text 'Test Selenium' appears in result message
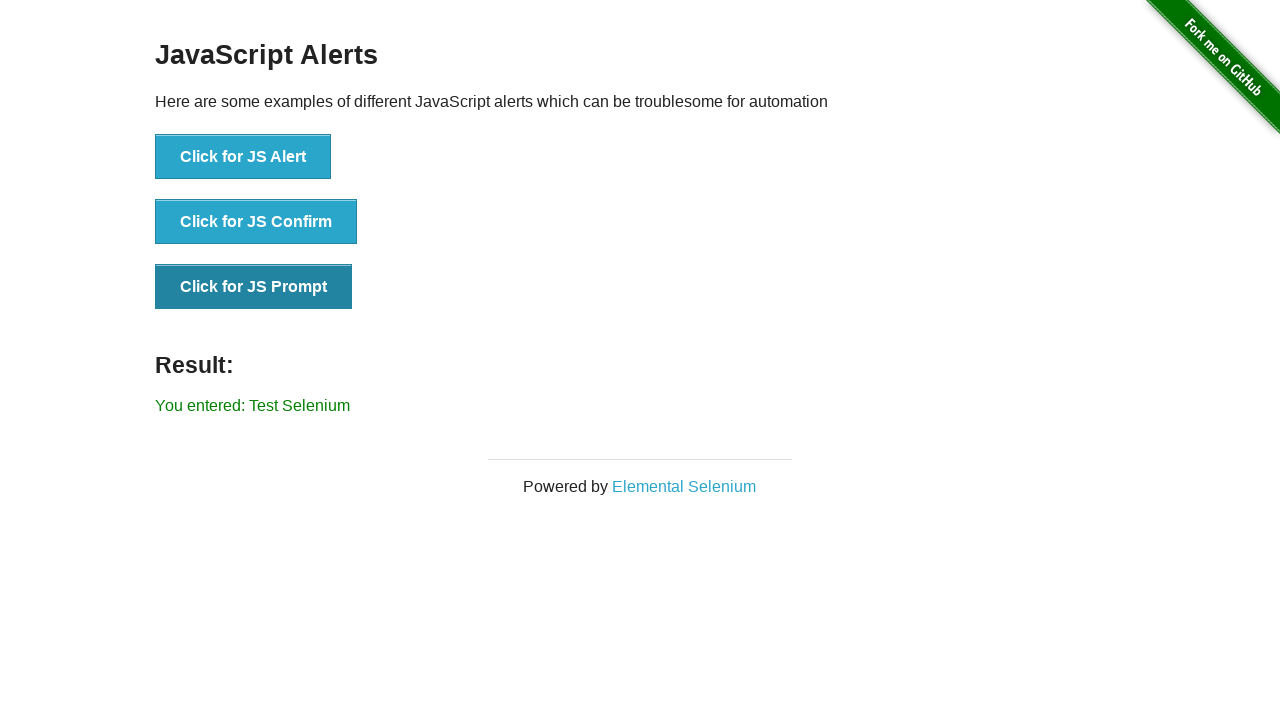

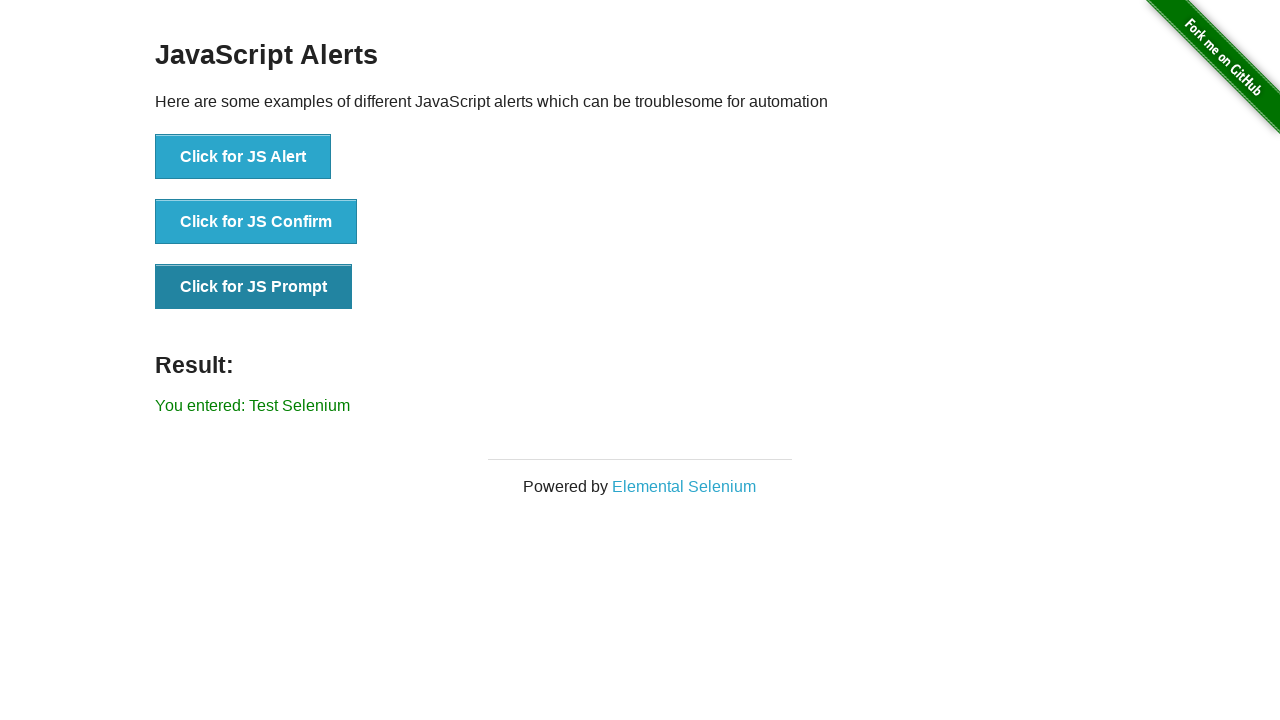